Tests a time picker component by clicking on the Time Picker Clock link and then clicking on the time input field to open the picker

Starting URL: https://demoapps.qspiders.com/ui/timePick?sublist=0

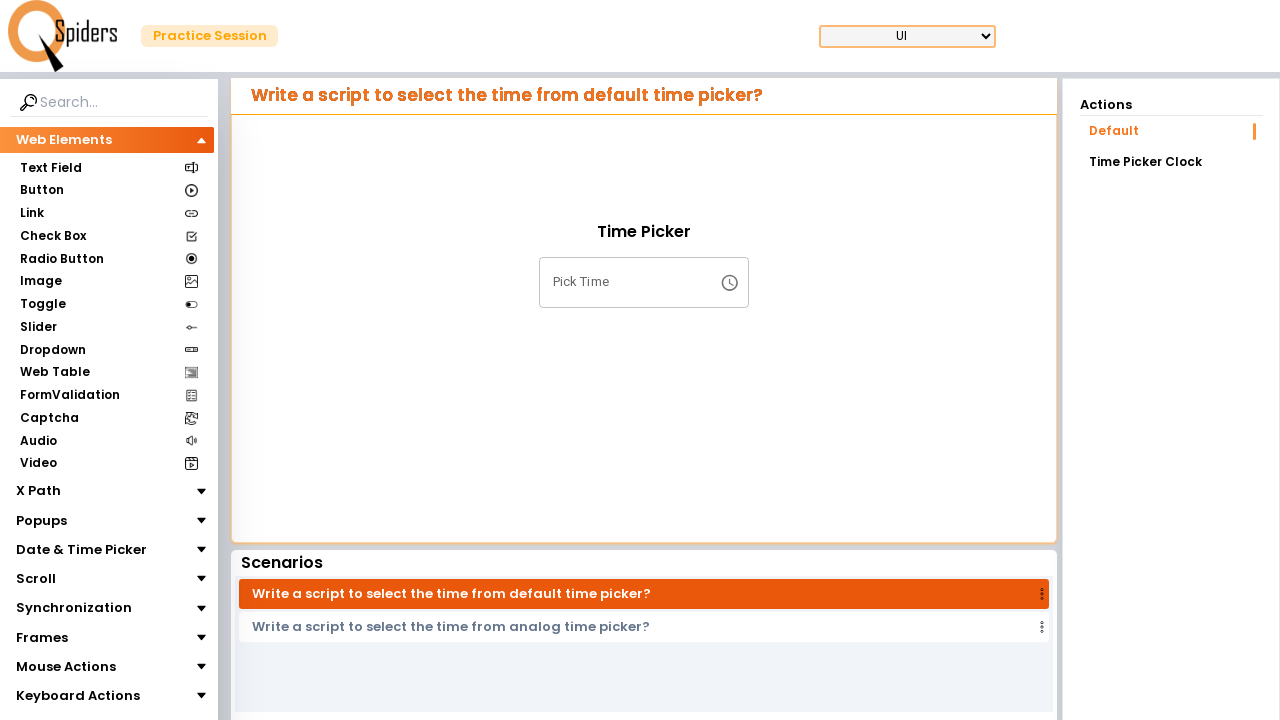

Clicked on the Time Picker Clock link at (1171, 162) on xpath=//a[text()='Time Picker Clock']
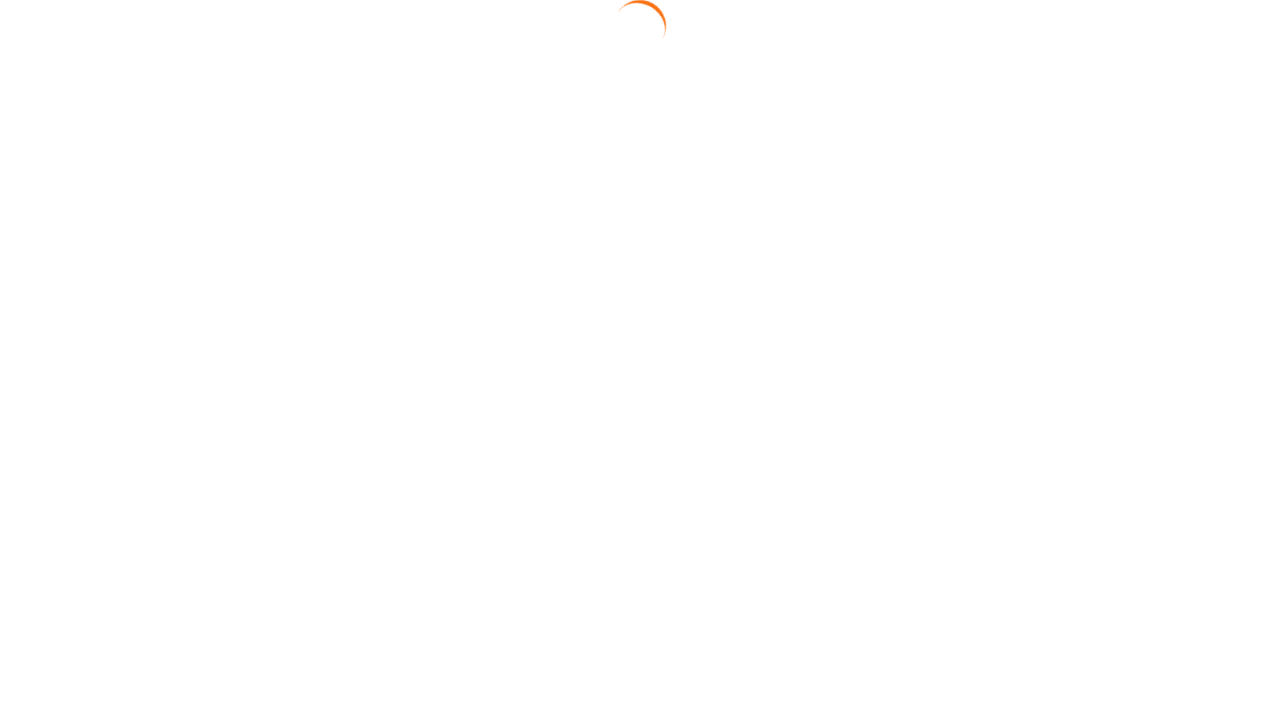

Clicked on the time input field to open the picker at (644, 282) on input[aria-invalid='false']
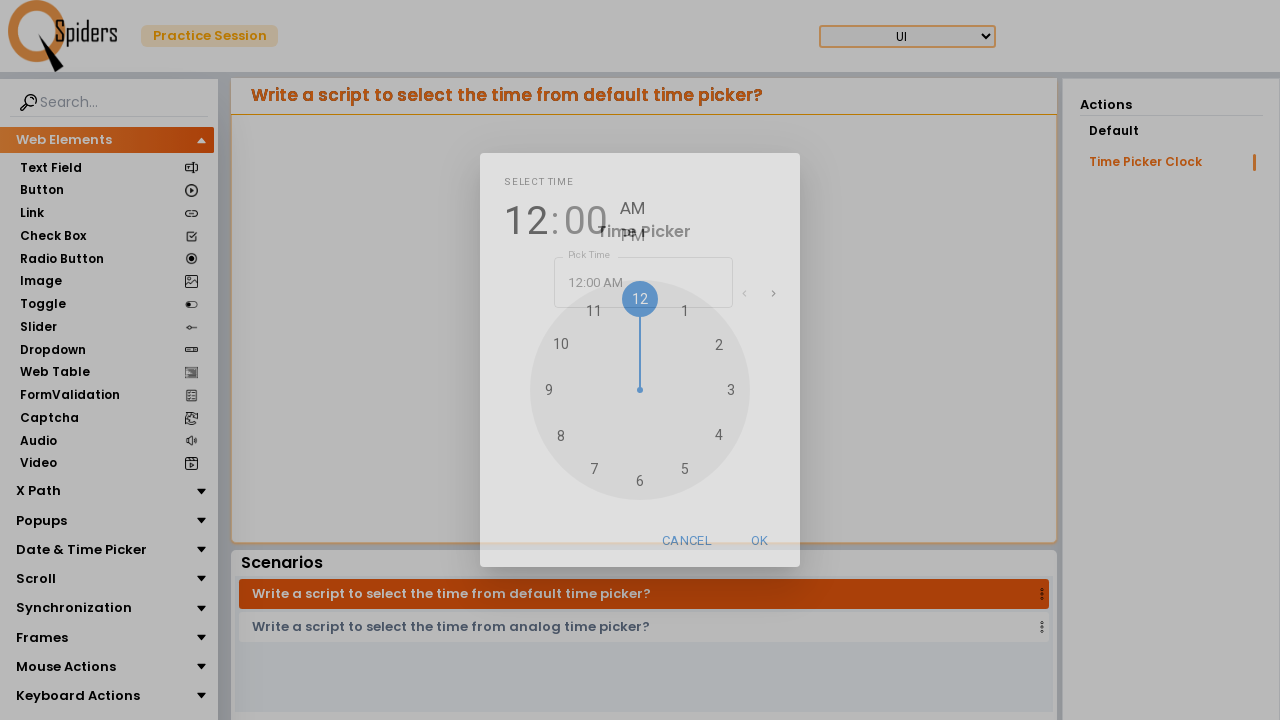

Waited for the time picker to be visible
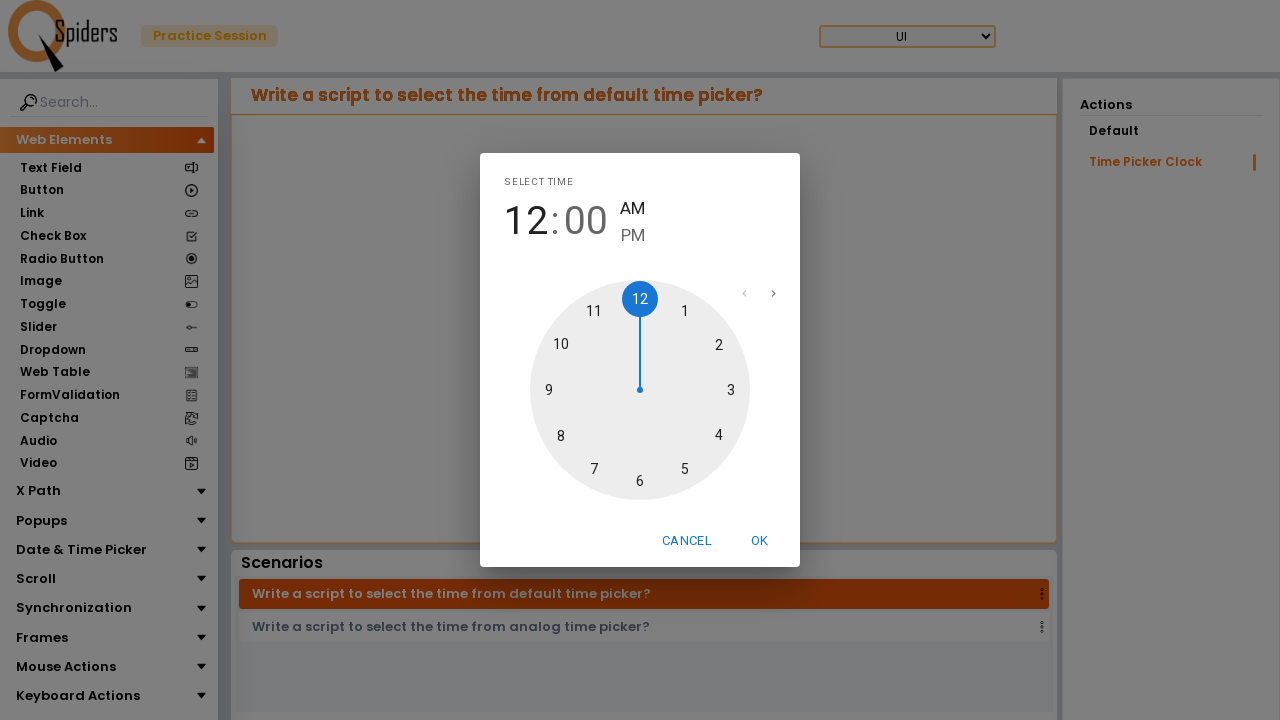

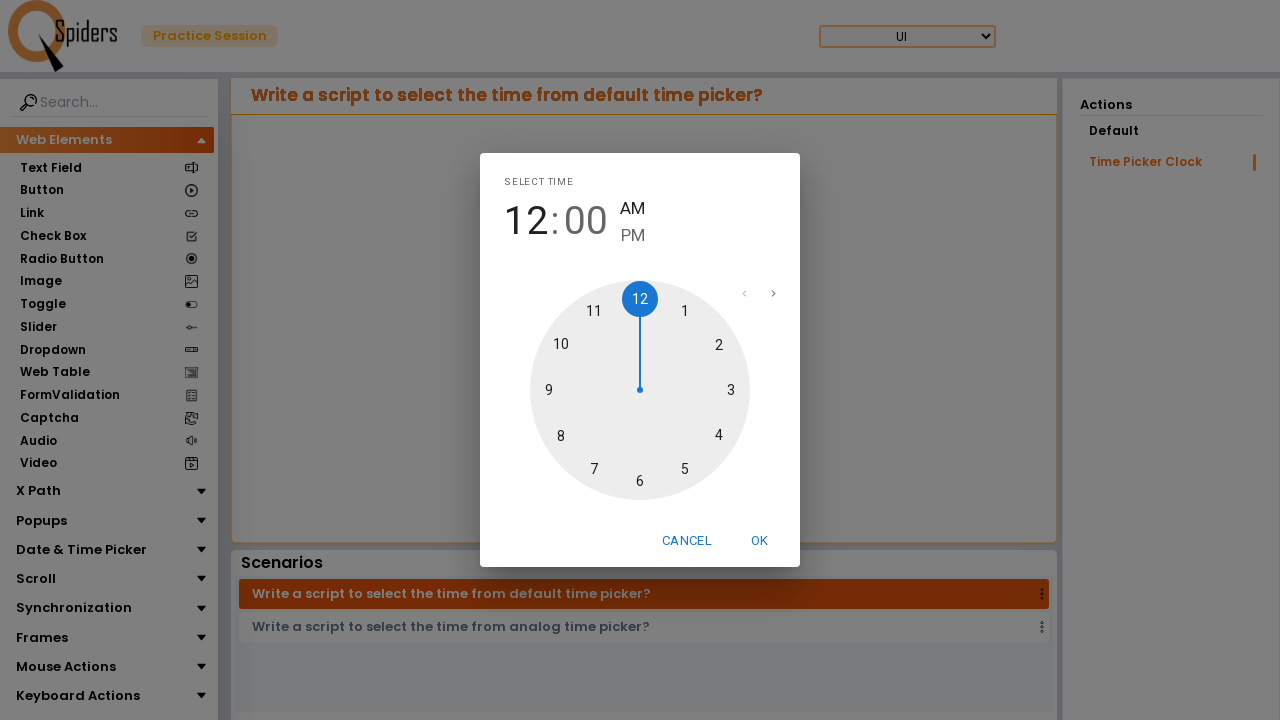